Tests opening multiple links in new tabs from a specific footer column, then switches through all opened windows to verify they loaded correctly

Starting URL: https://rahulshettyacademy.com/AutomationPractice/

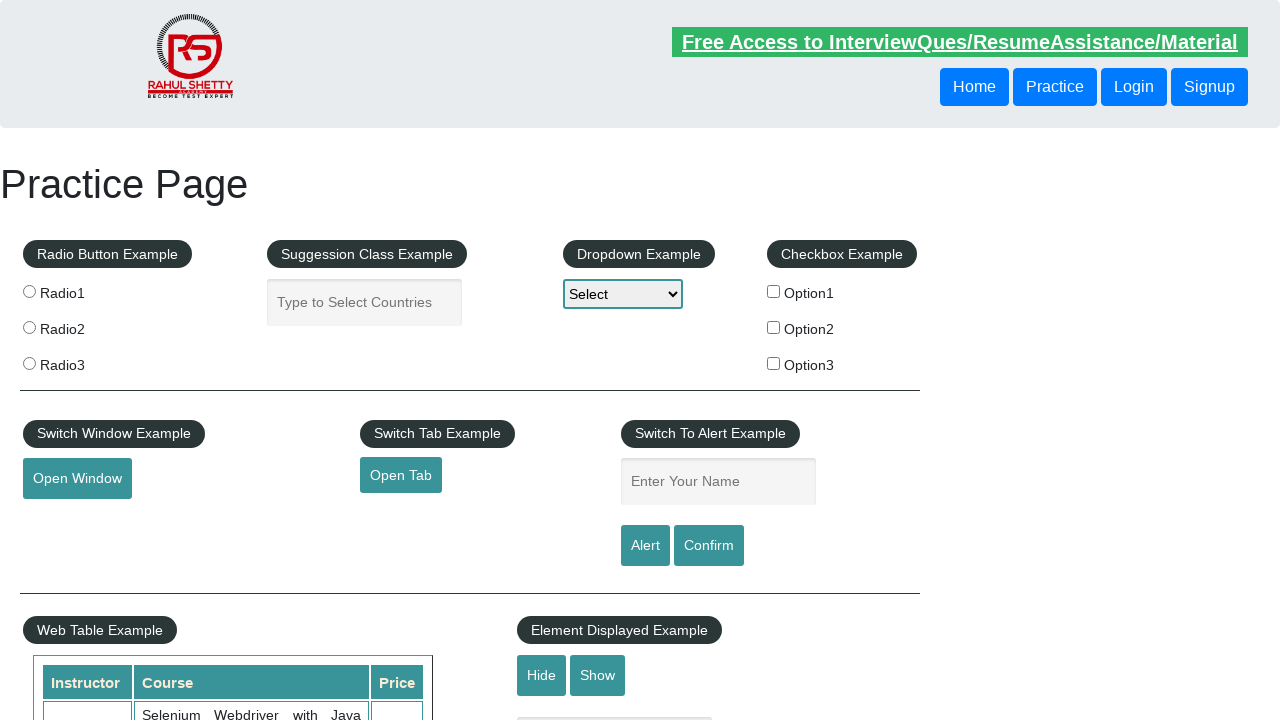

Counted total links on page: 27
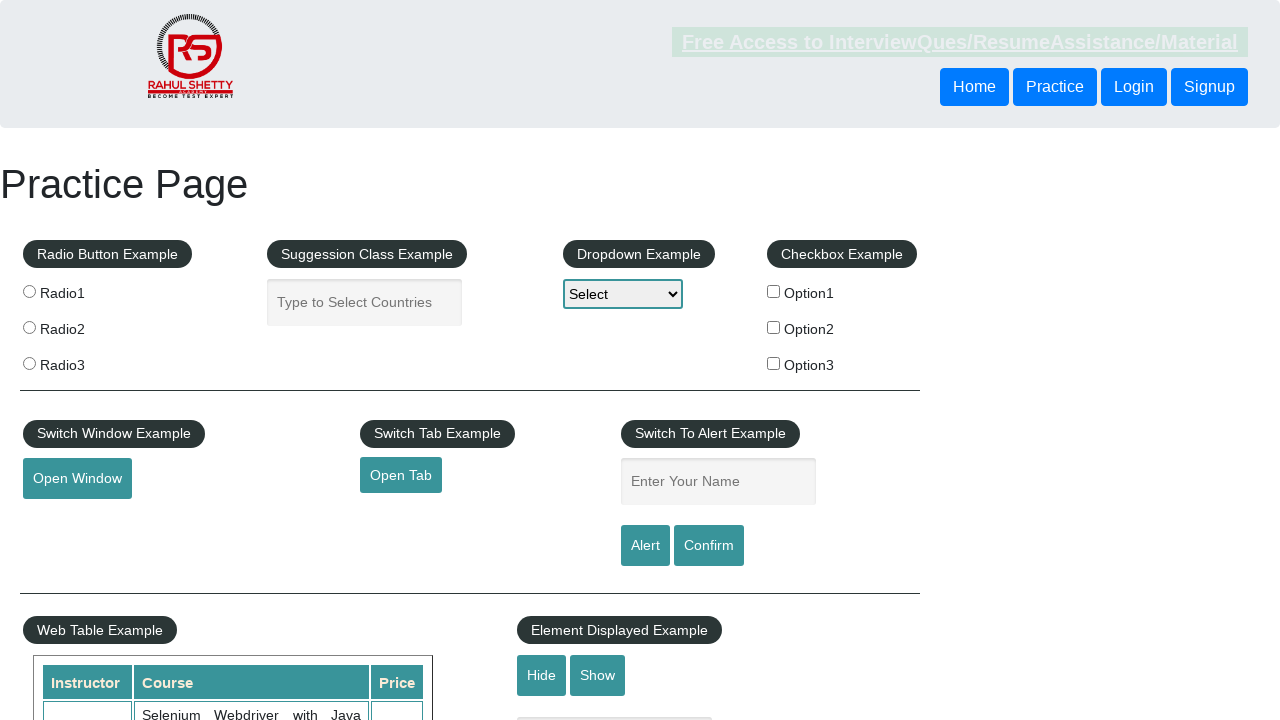

Counted links in footer section: 20
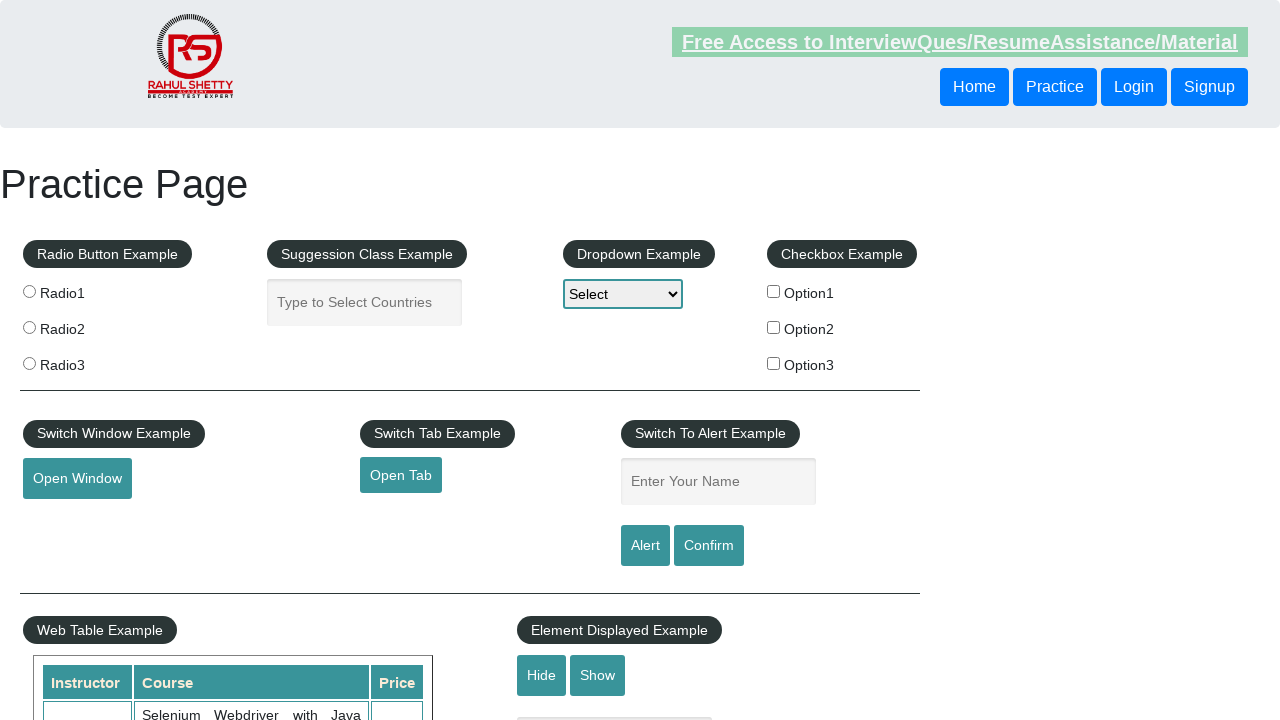

Counted links in first footer column: 5
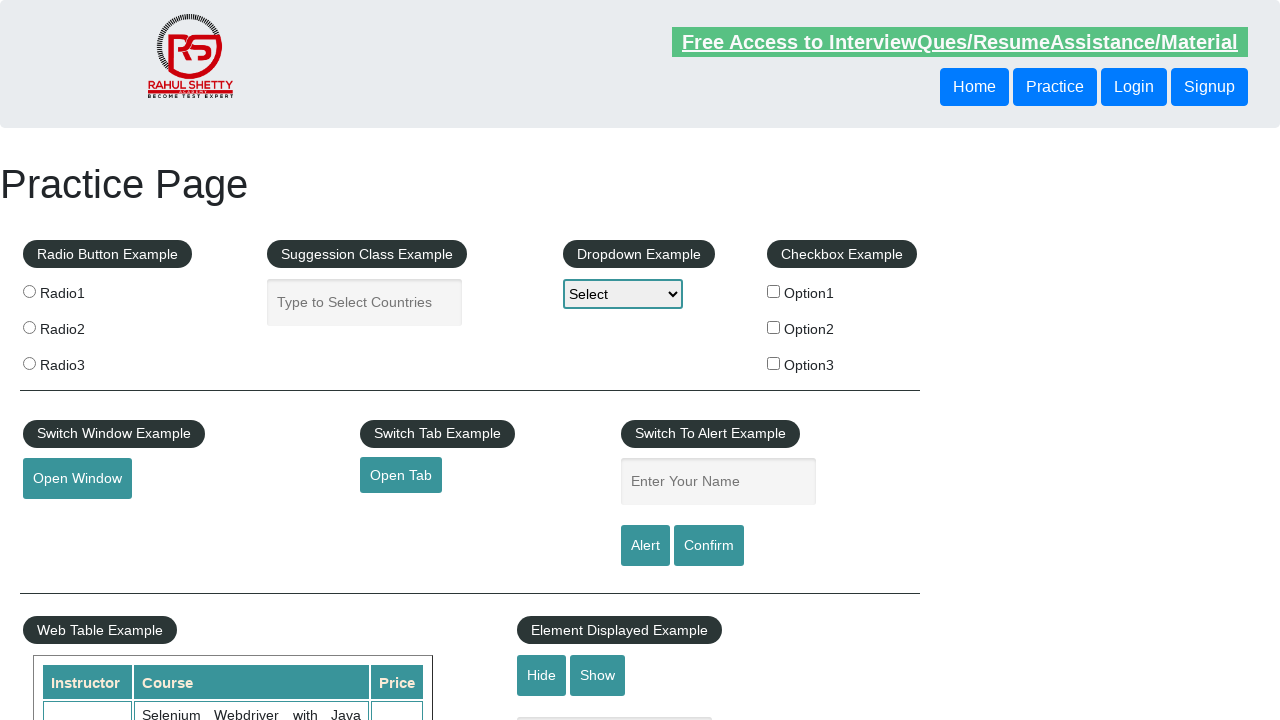

Opened footer column link 1 in new tab using Ctrl/Cmd+Click at (68, 520) on xpath=//div[@id='gf-BIG']//table/tbody/tr/td[1]/ul//a >> nth=1
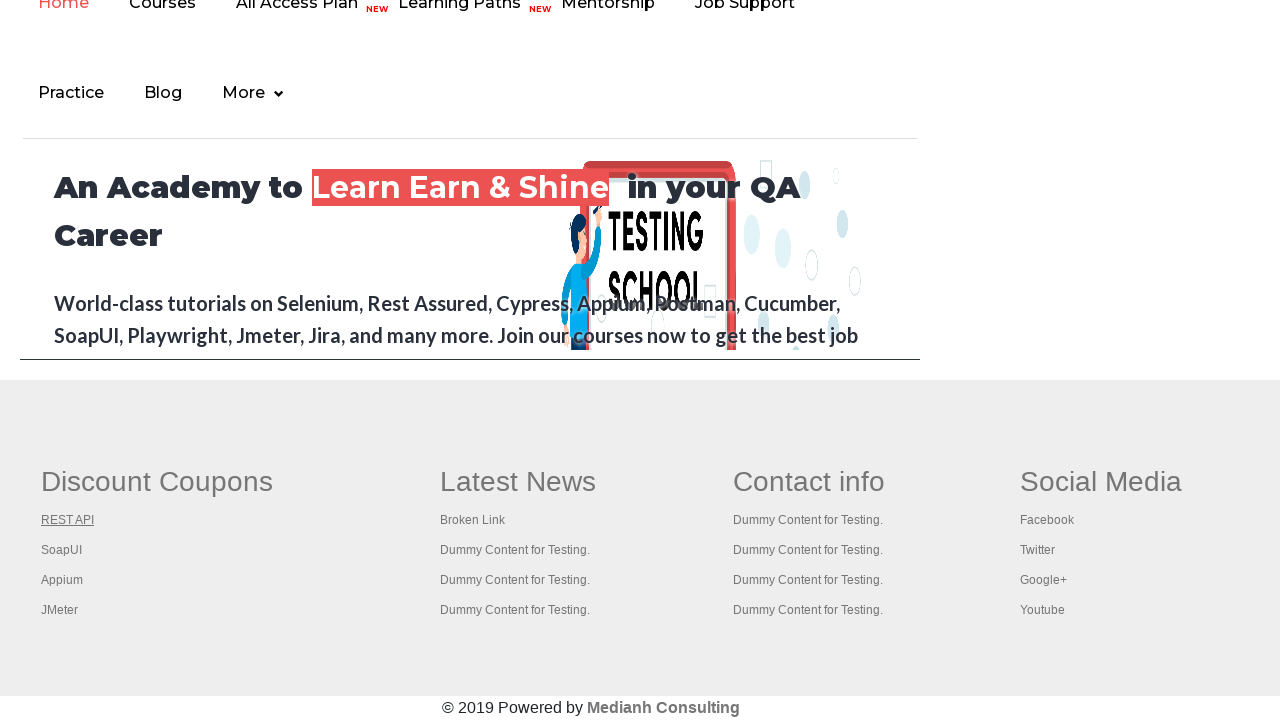

Opened footer column link 2 in new tab using Ctrl/Cmd+Click at (62, 550) on xpath=//div[@id='gf-BIG']//table/tbody/tr/td[1]/ul//a >> nth=2
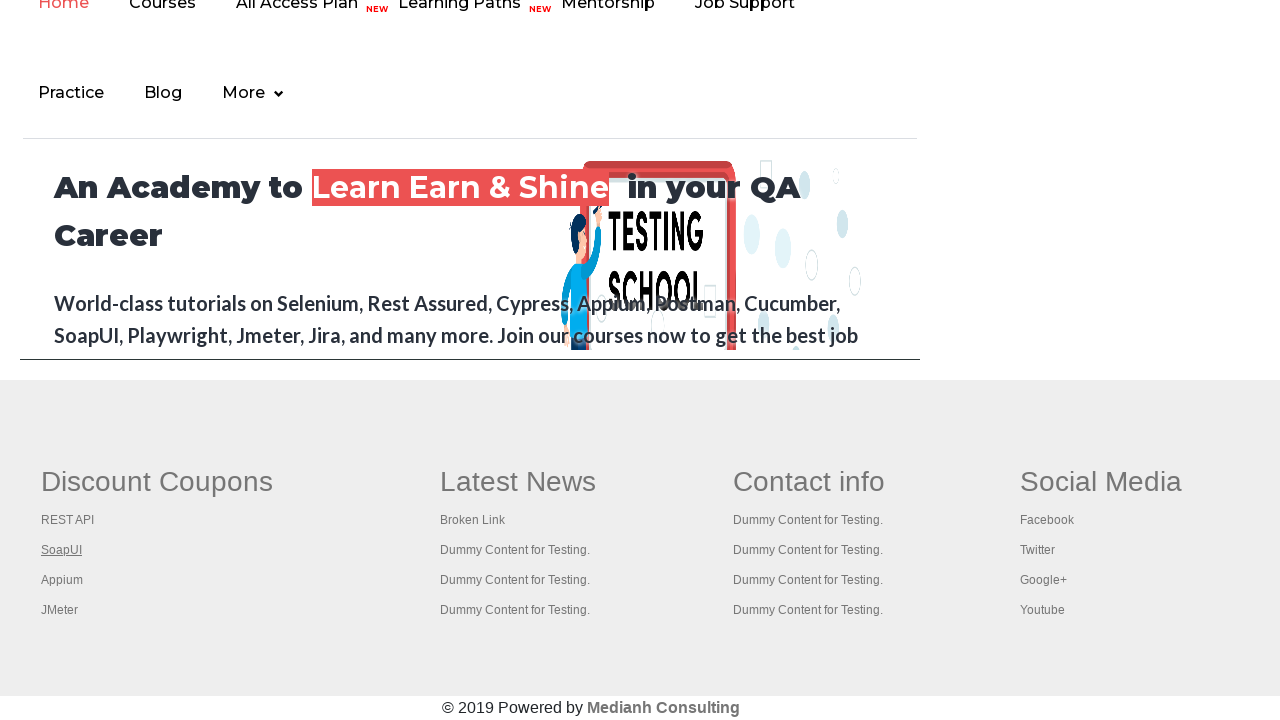

Opened footer column link 3 in new tab using Ctrl/Cmd+Click at (62, 580) on xpath=//div[@id='gf-BIG']//table/tbody/tr/td[1]/ul//a >> nth=3
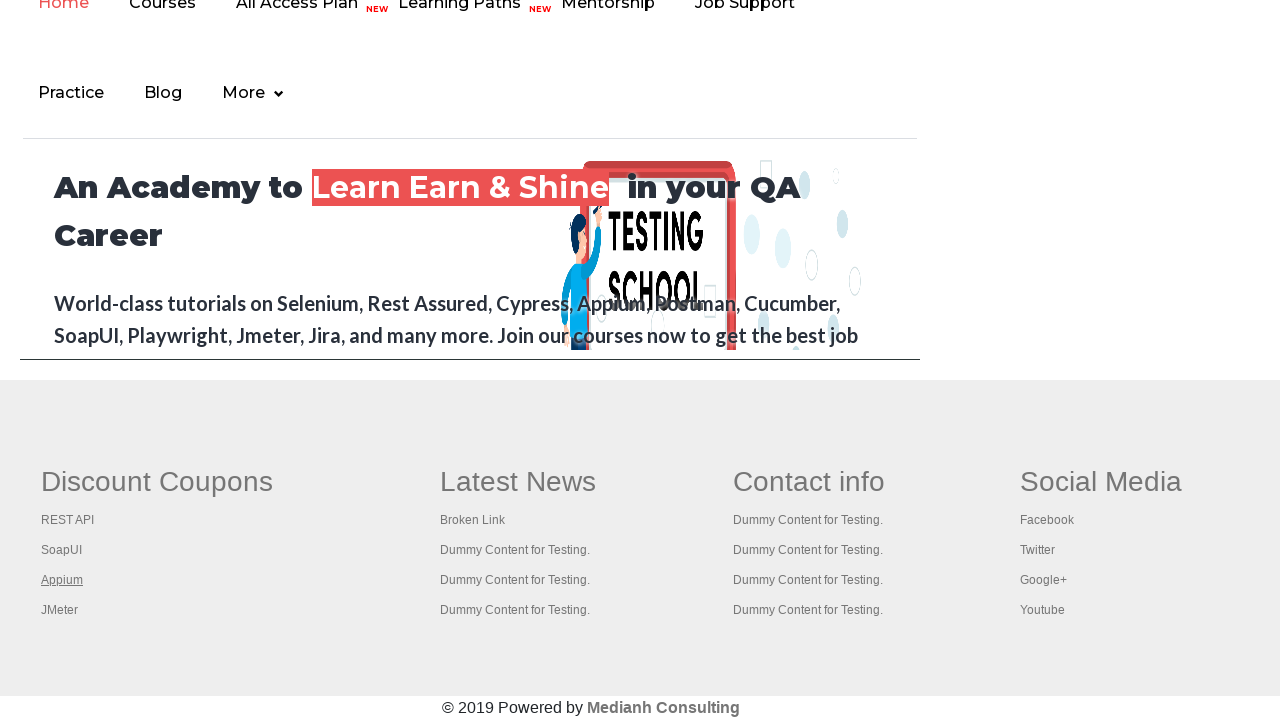

Opened footer column link 4 in new tab using Ctrl/Cmd+Click at (60, 610) on xpath=//div[@id='gf-BIG']//table/tbody/tr/td[1]/ul//a >> nth=4
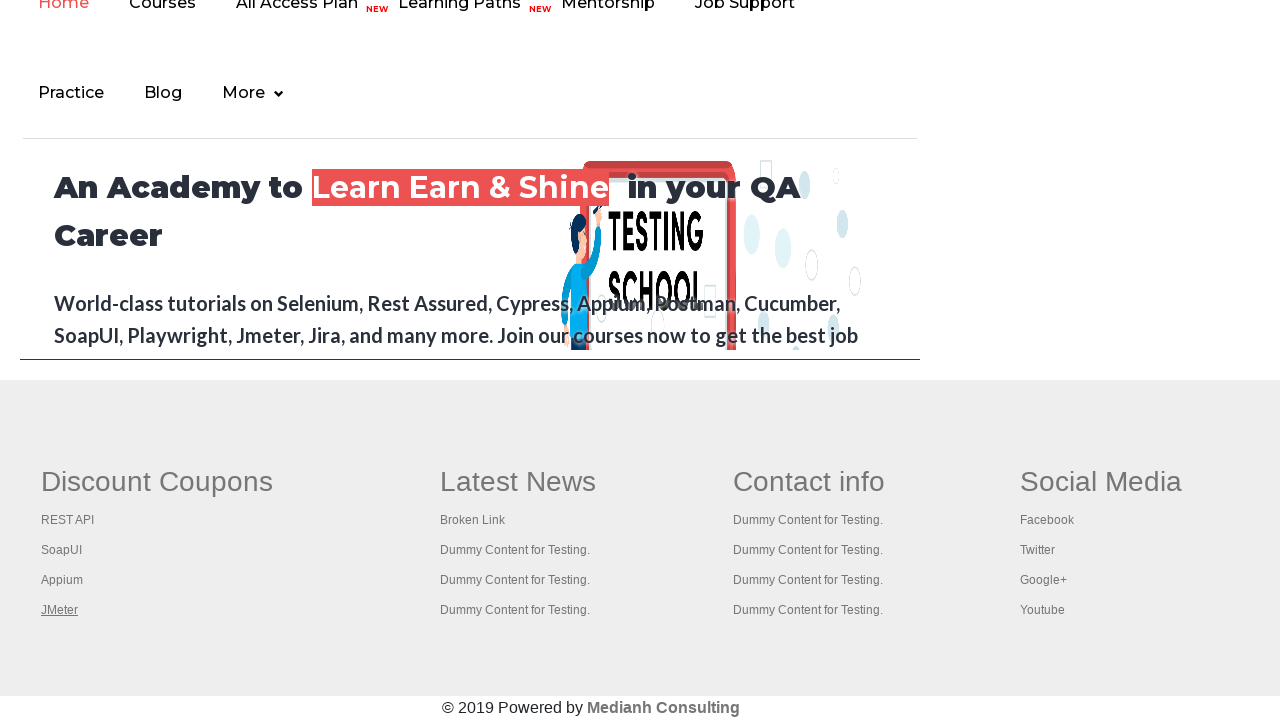

Waited 2 seconds for all new tabs to load
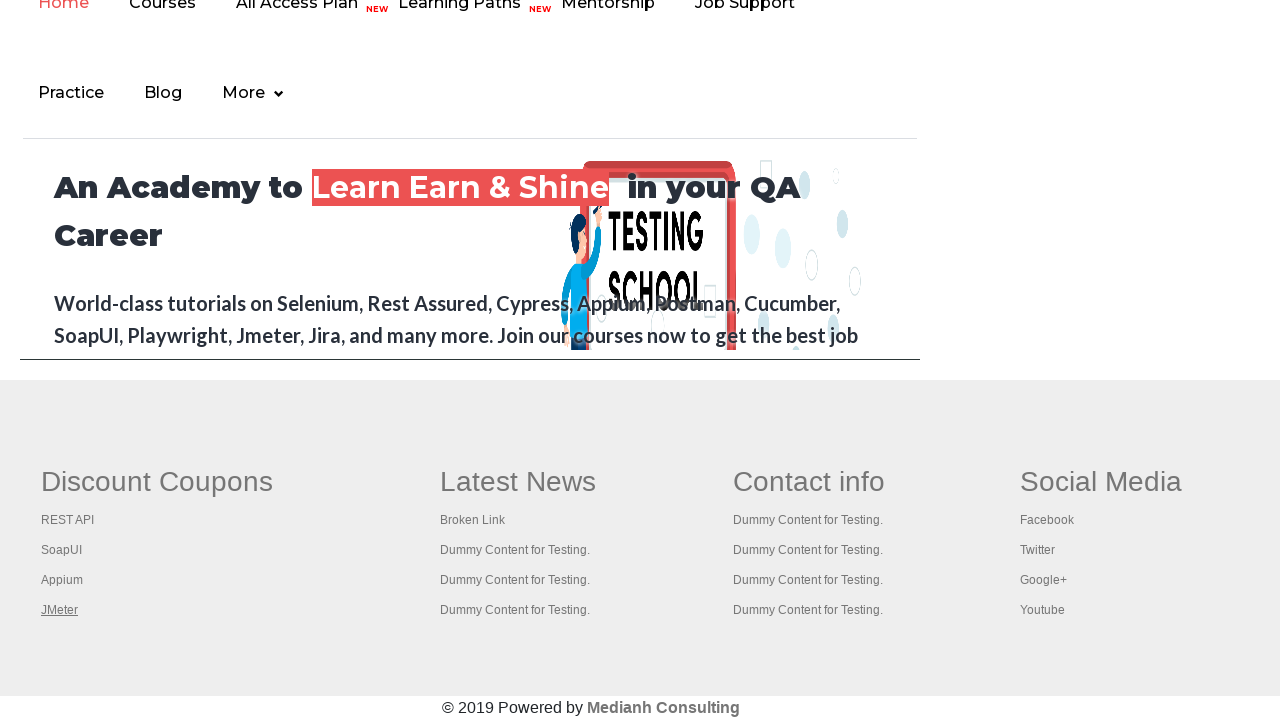

Retrieved all opened tabs/pages from context: 5 total
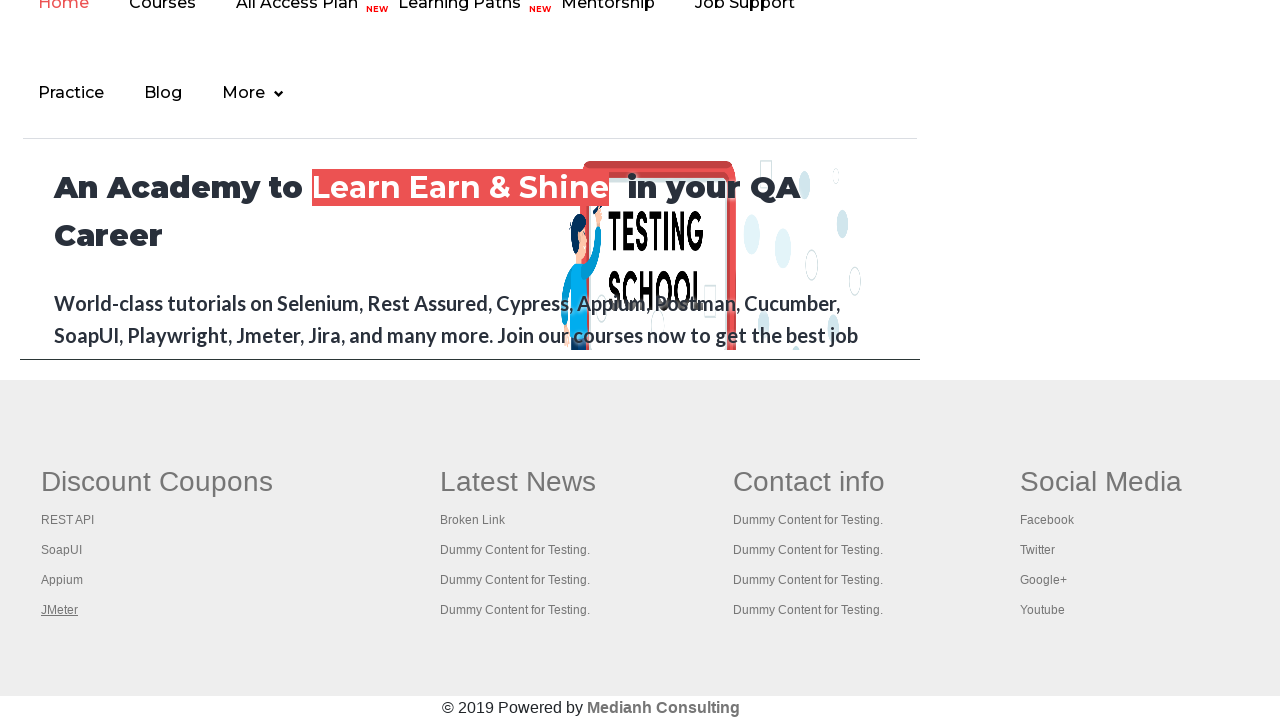

Verified opened tab with title: Practice Page
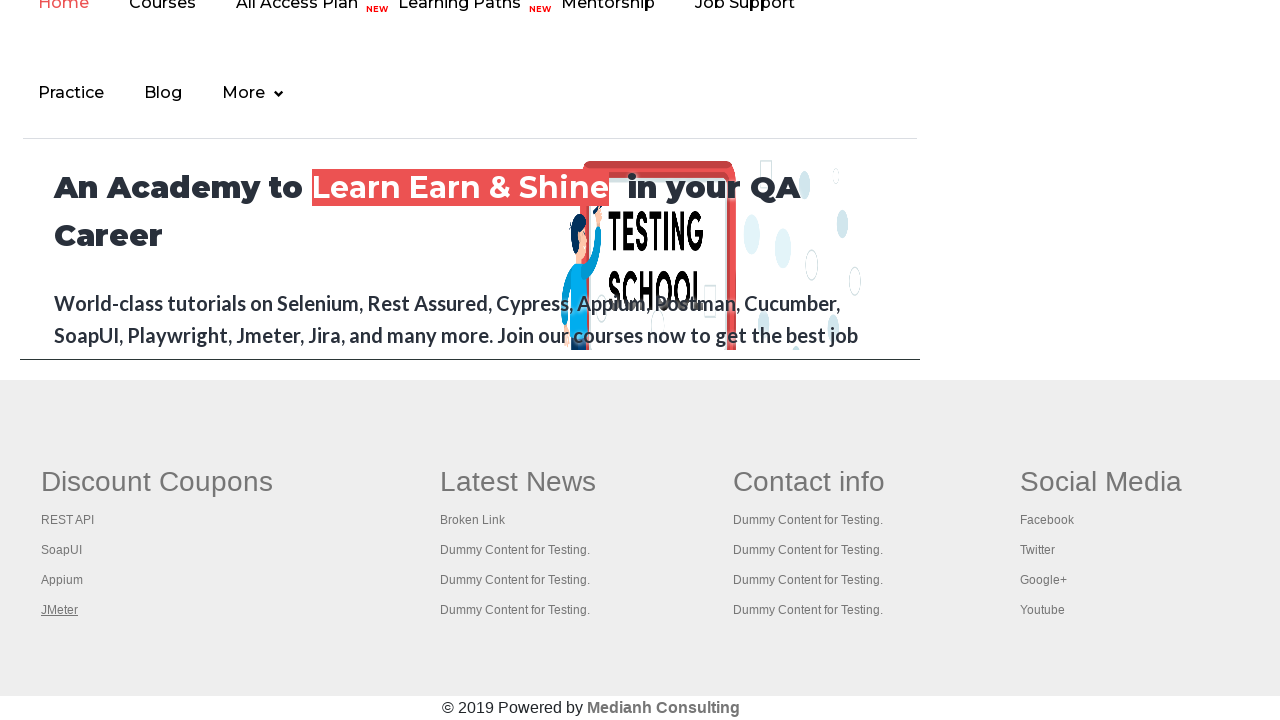

Verified opened tab with title: REST API Tutorial
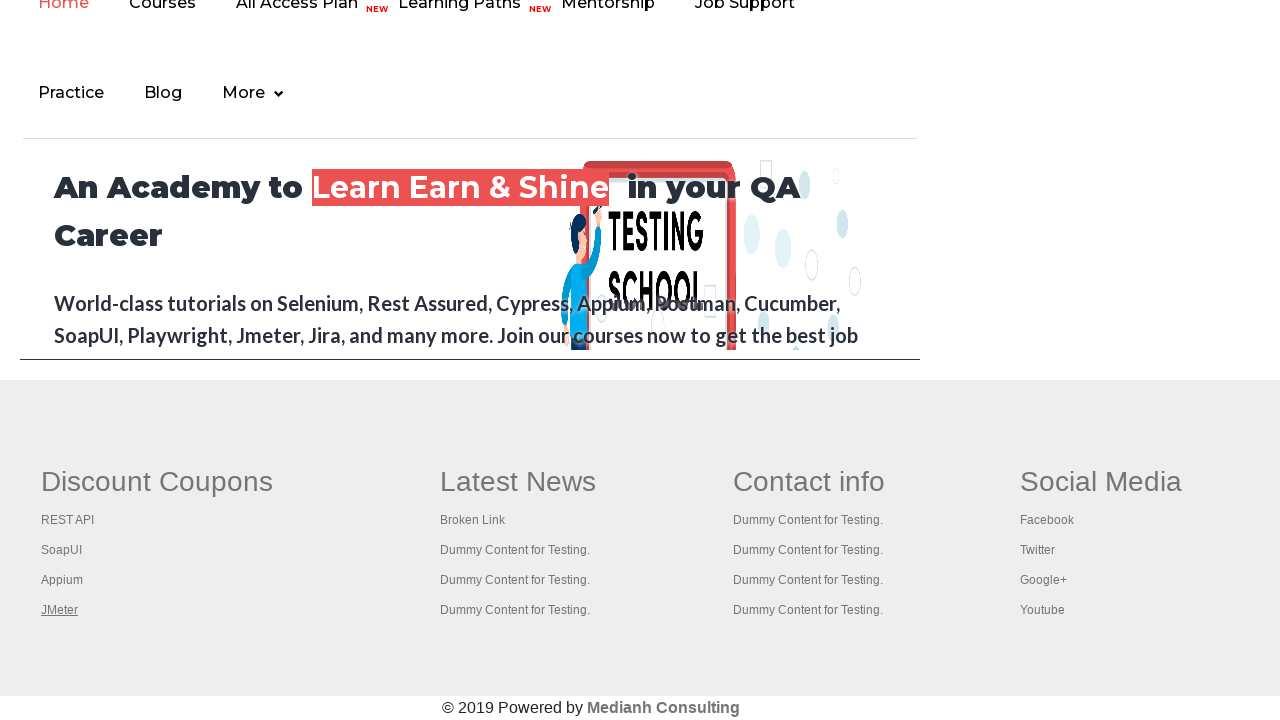

Verified opened tab with title: The World’s Most Popular API Testing Tool | SoapUI
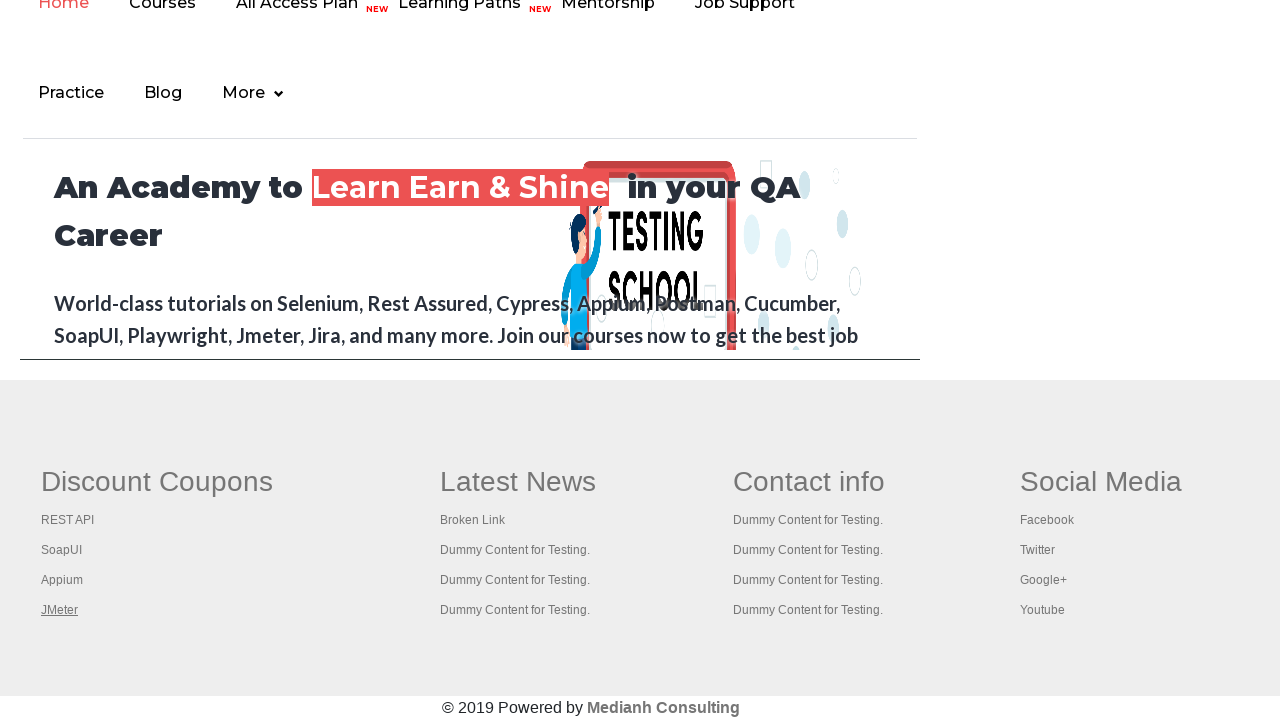

Verified opened tab with title: Appium tutorial for Mobile Apps testing | RahulShetty Academy | Rahul
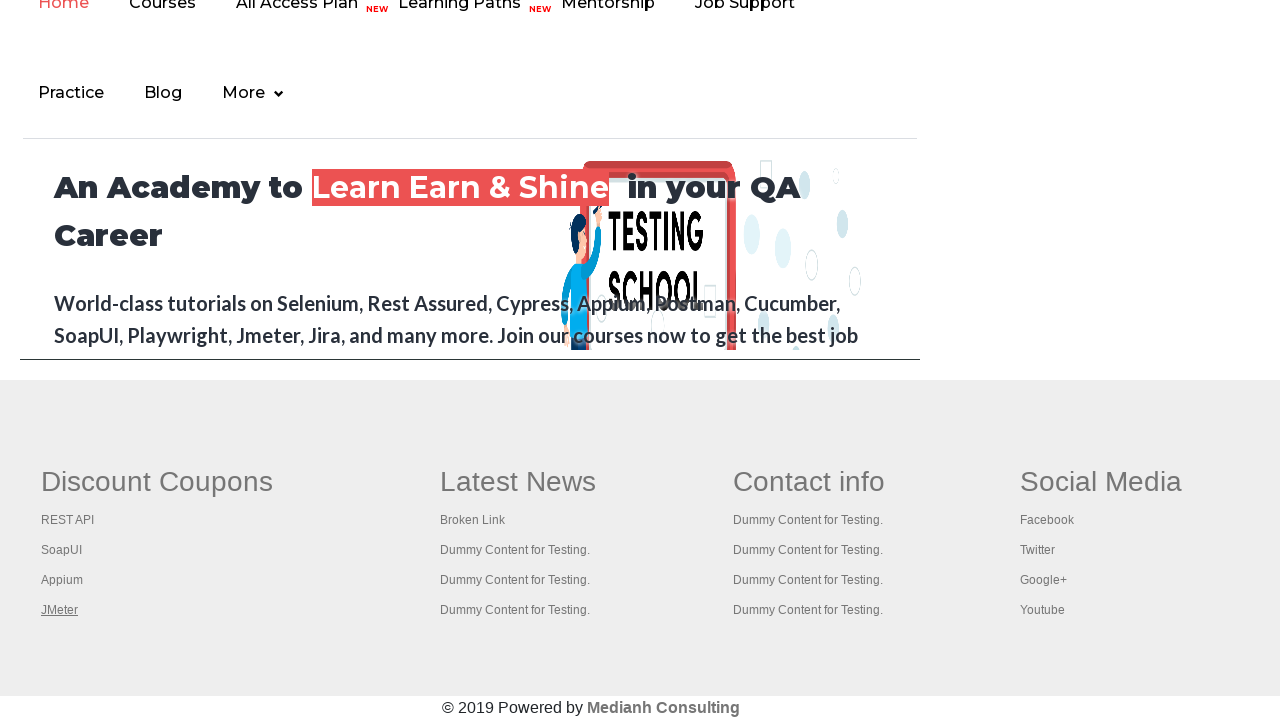

Verified opened tab with title: Apache JMeter - Apache JMeter™
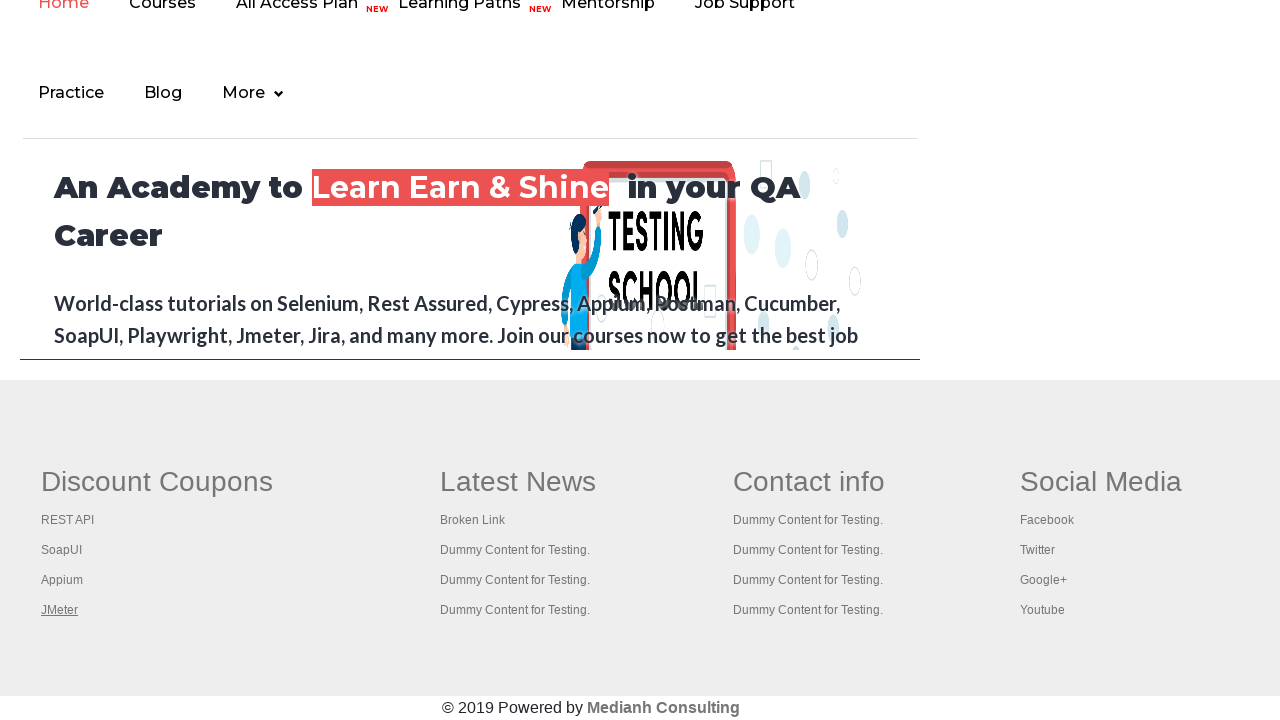

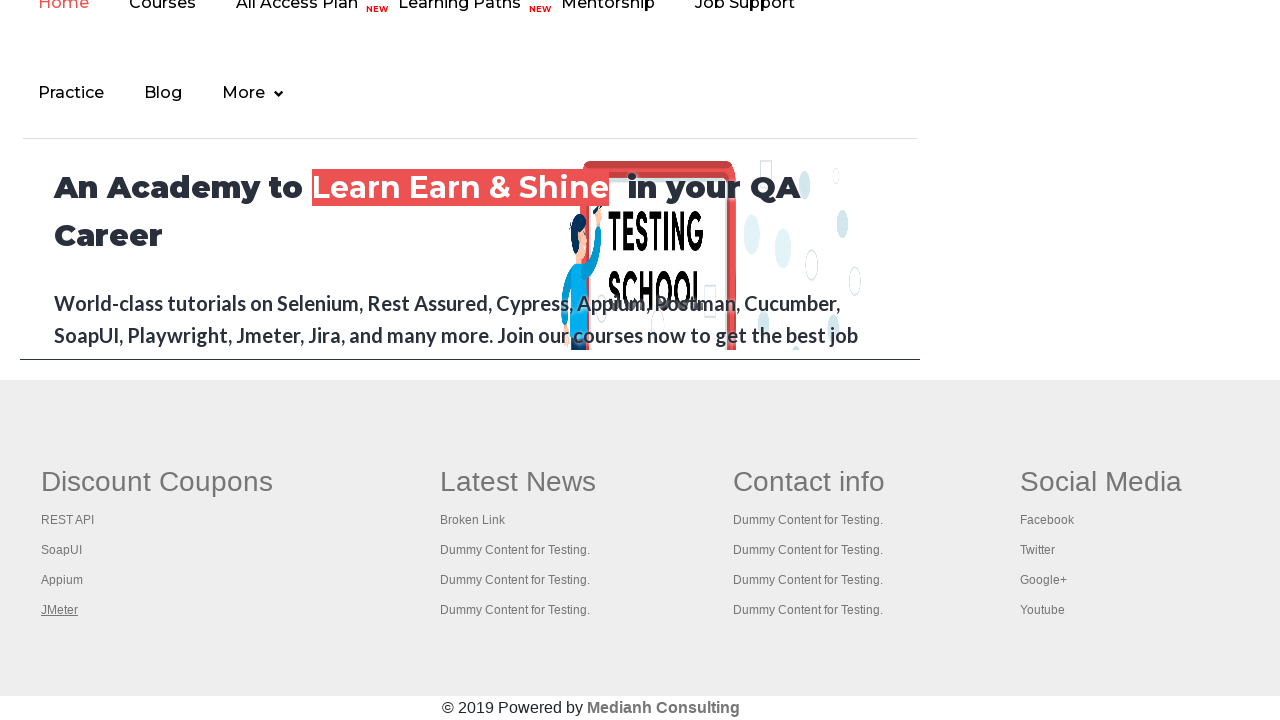